Tests the key press functionality by pressing a keyboard key and verifying that the website correctly displays which key was pressed

Starting URL: https://the-internet.herokuapp.com/key_presses

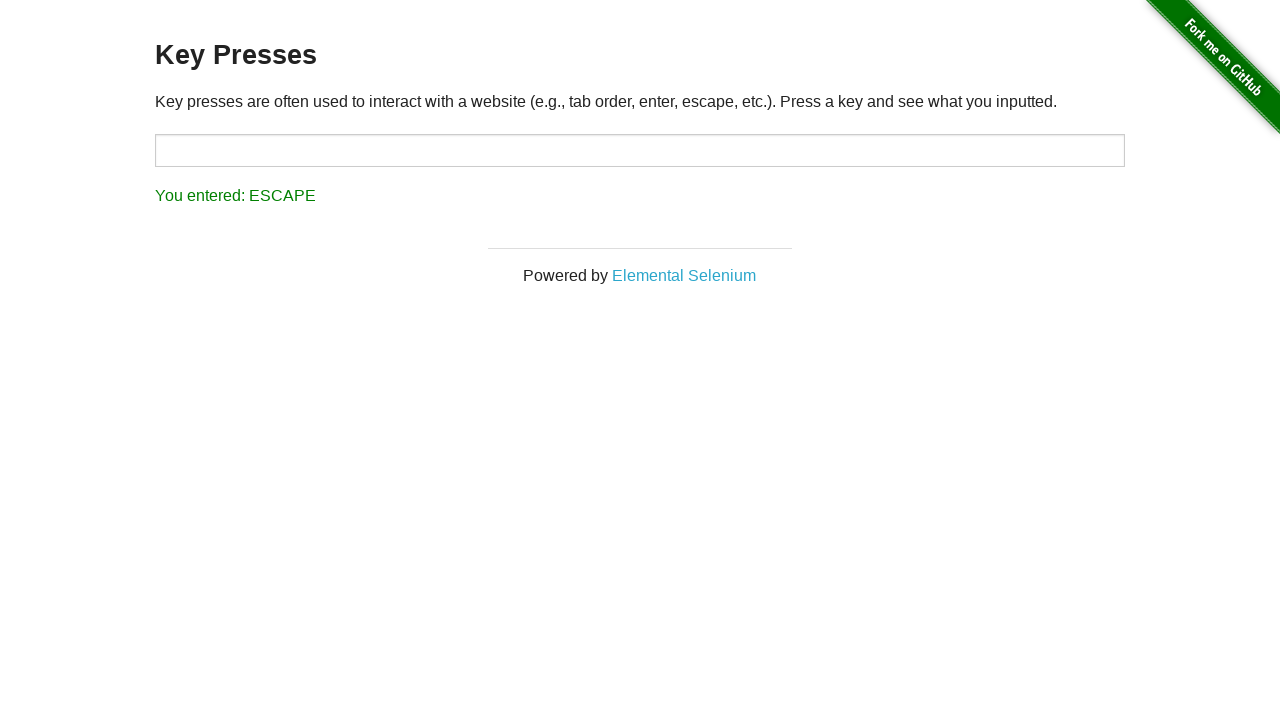

Waited for target input field to load
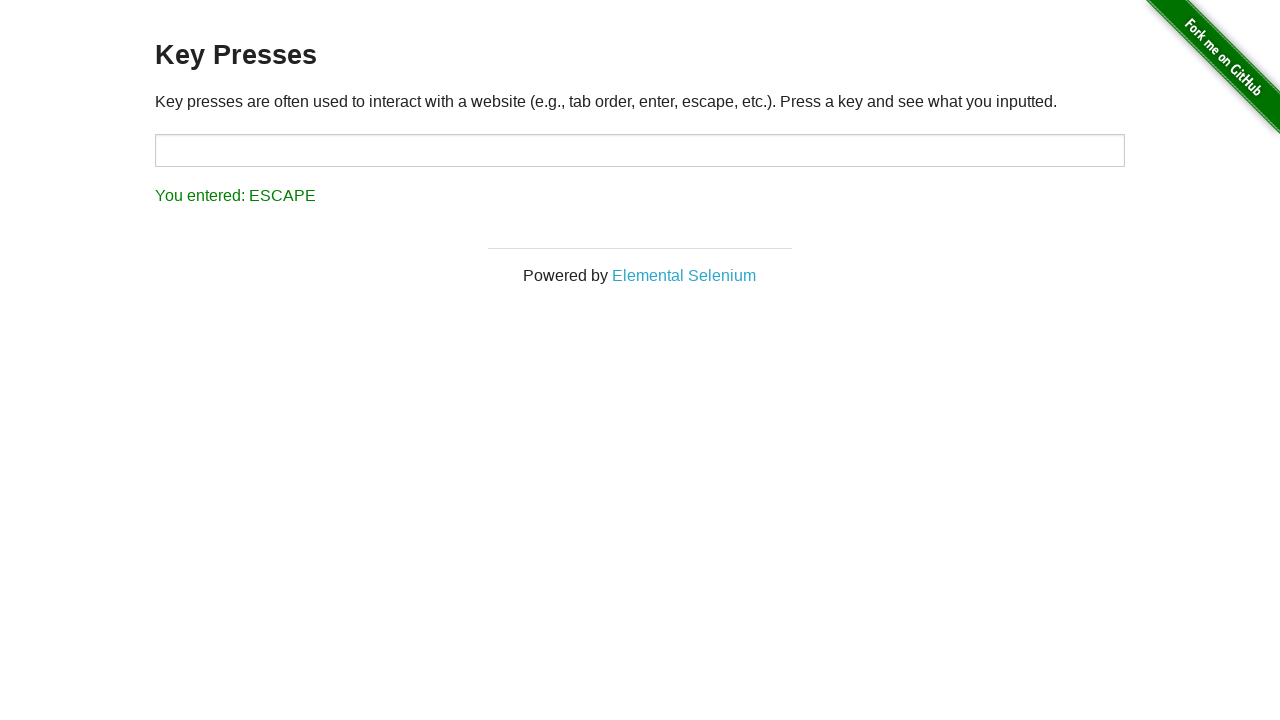

Pressed 'Q' key on the input field on #target
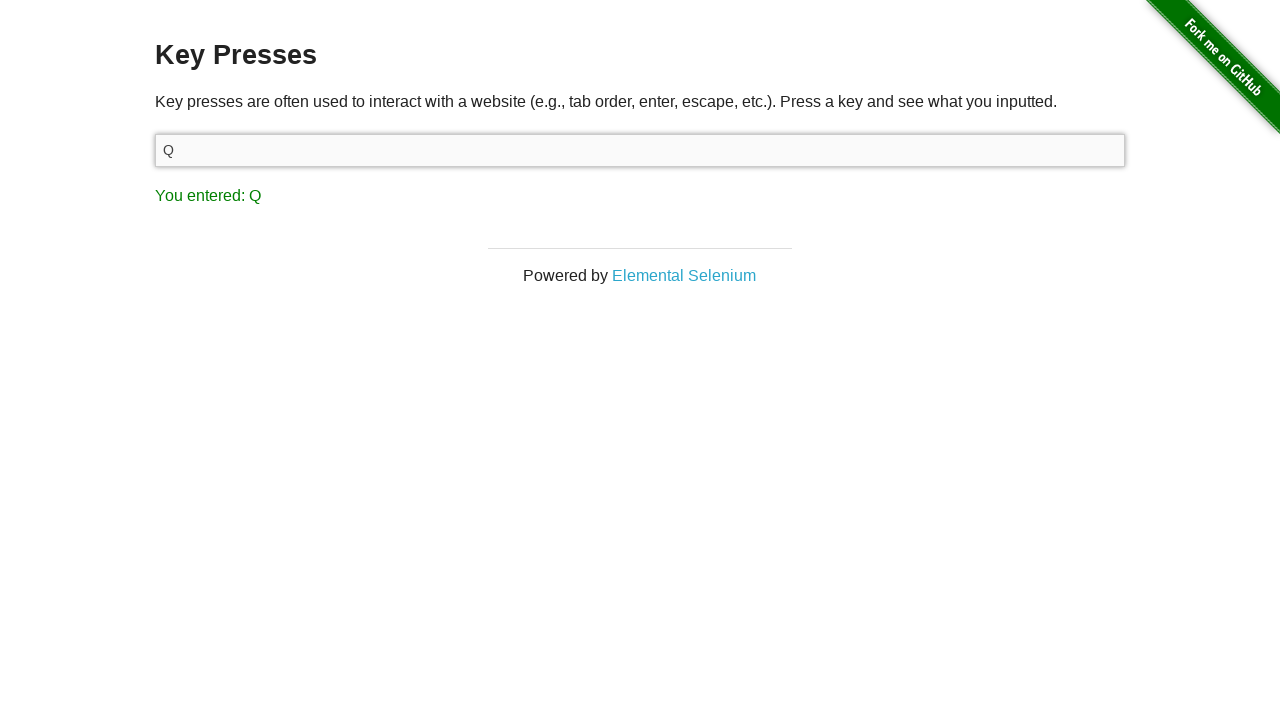

Retrieved result text from the result element
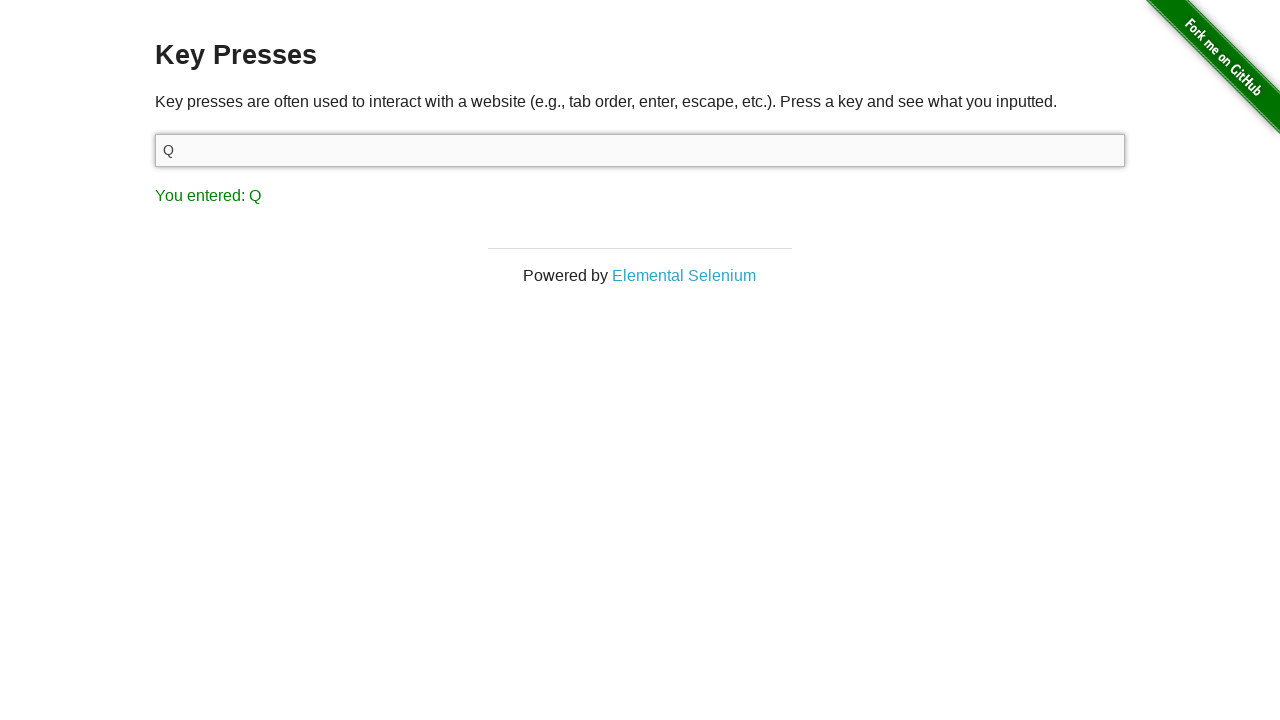

Asserted that result text correctly shows 'You entered: Q'
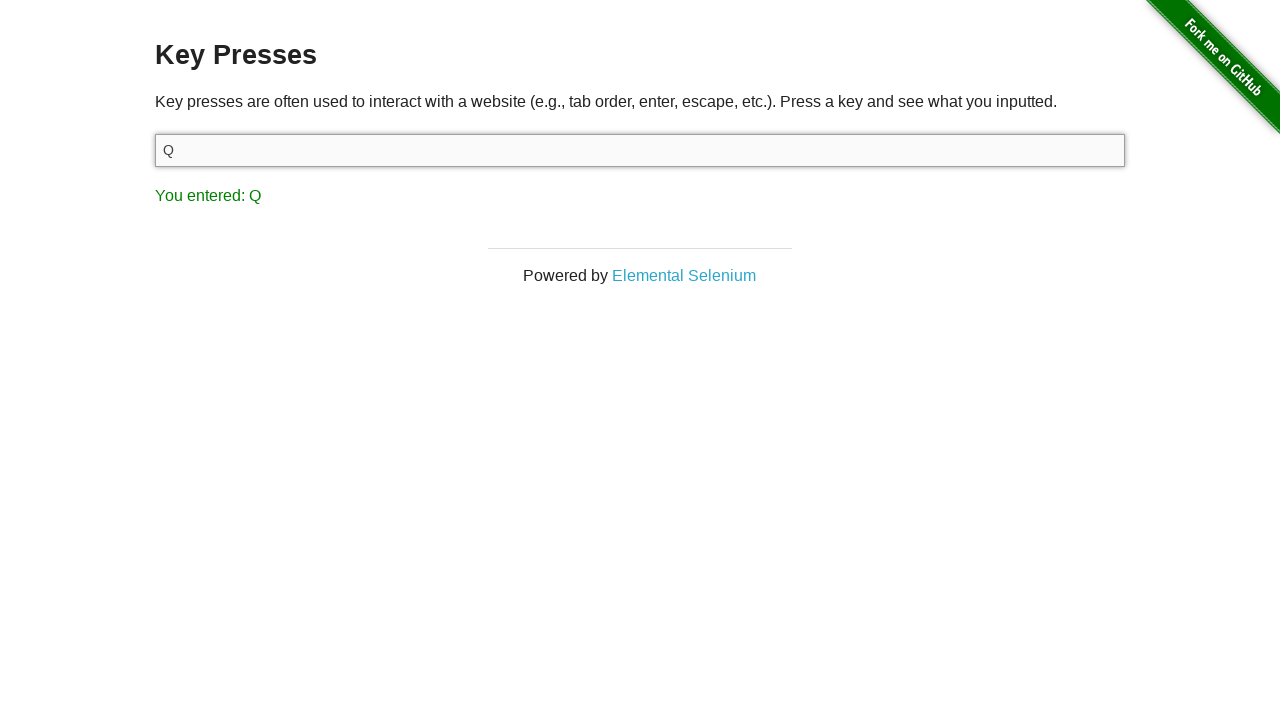

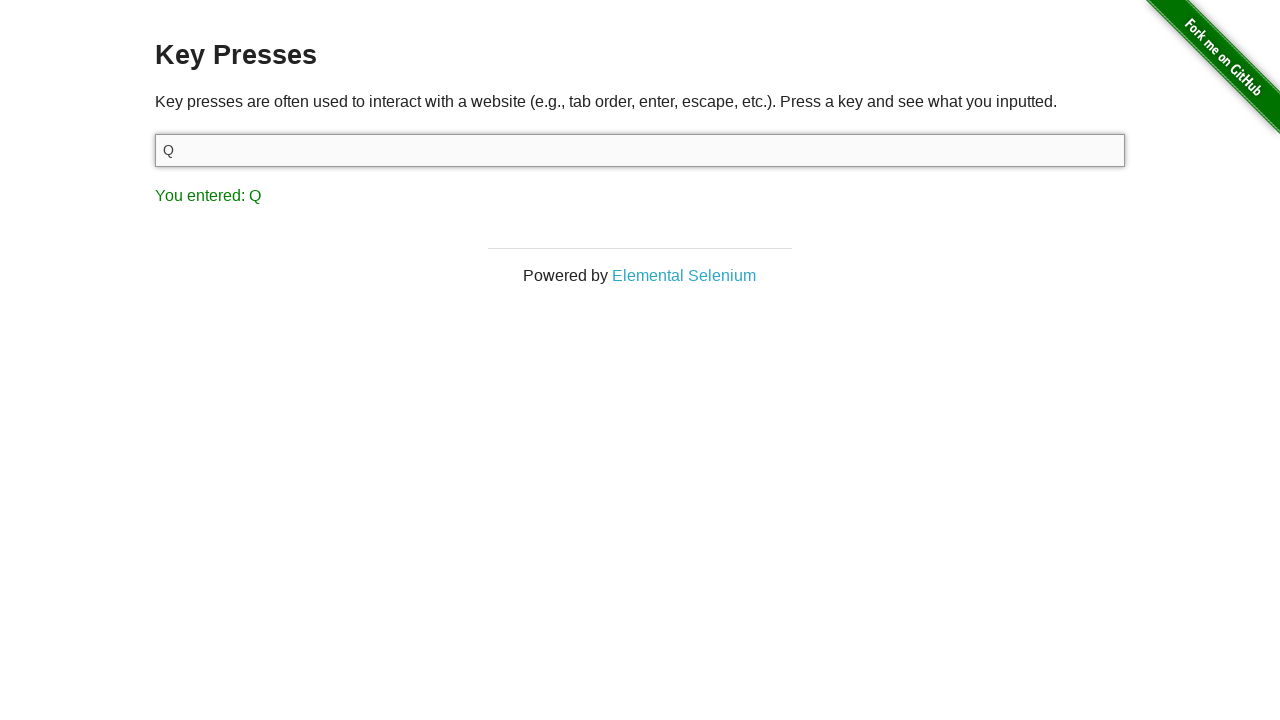